Tests hover functionality by hovering over an avatar image and verifying that the caption (additional user information) becomes visible.

Starting URL: http://the-internet.herokuapp.com/hovers

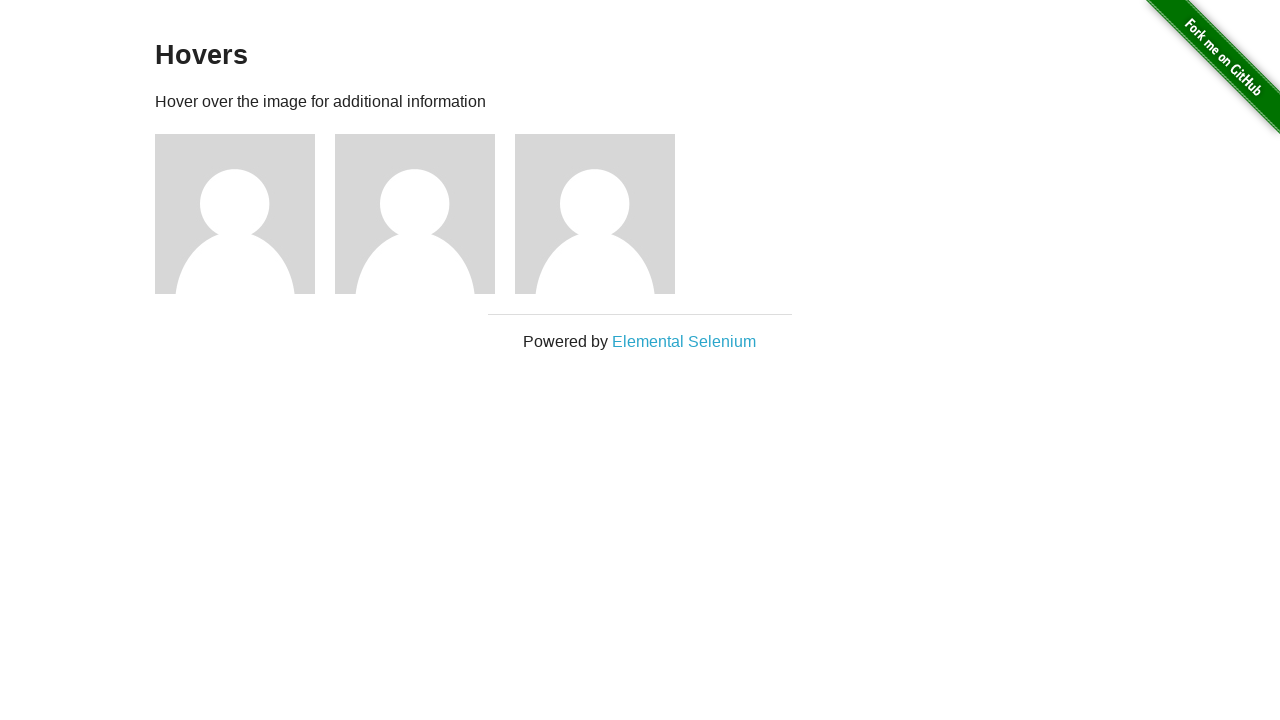

Navigated to hovers page
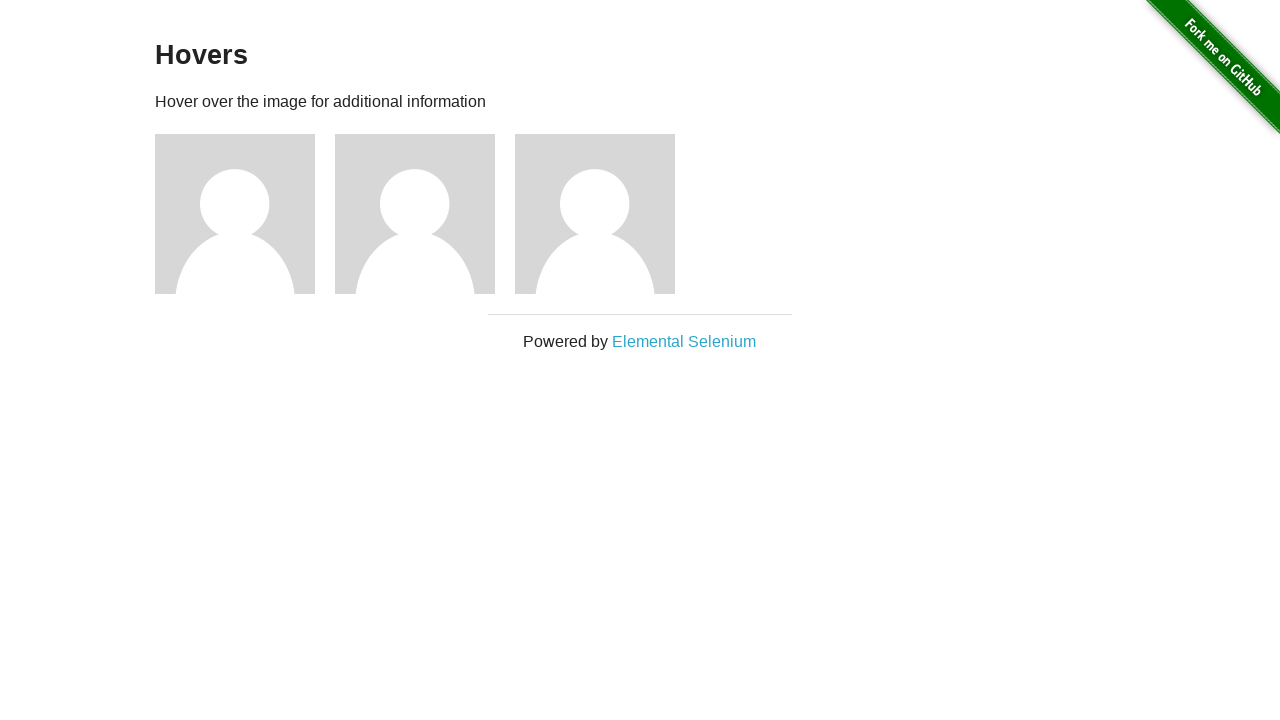

Located the first avatar figure element
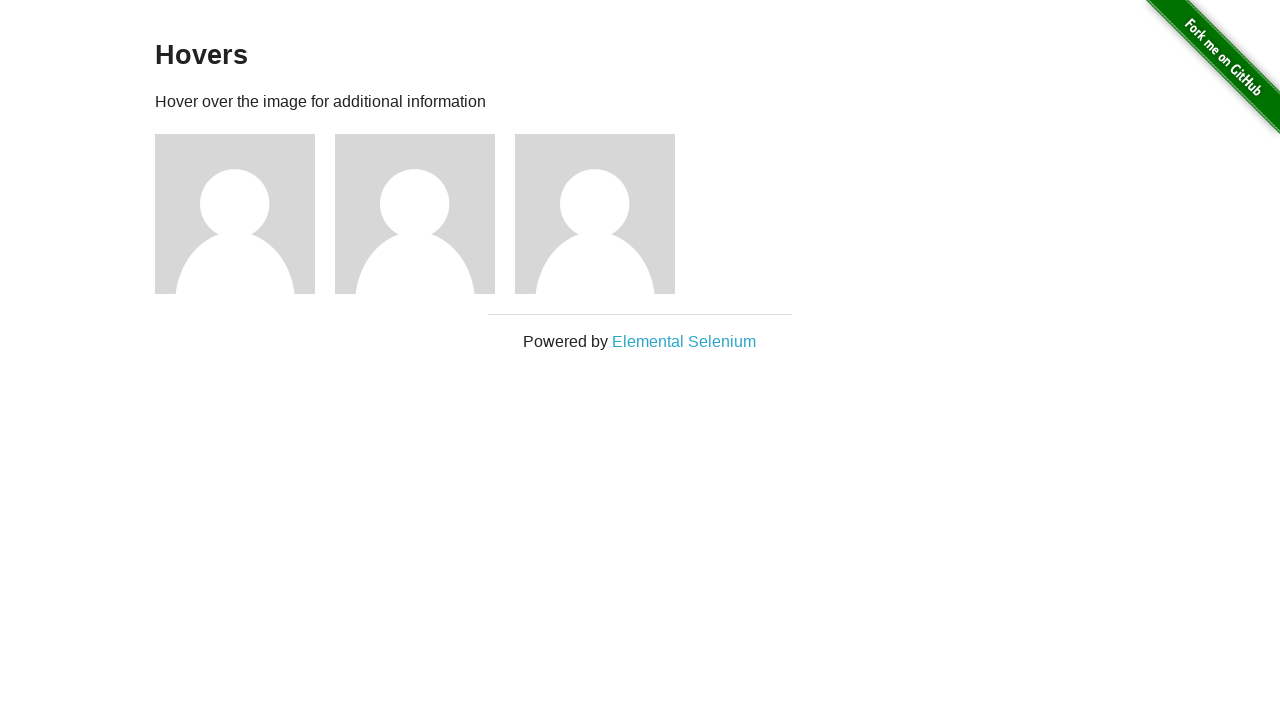

Hovered over the avatar image at (245, 214) on .figure >> nth=0
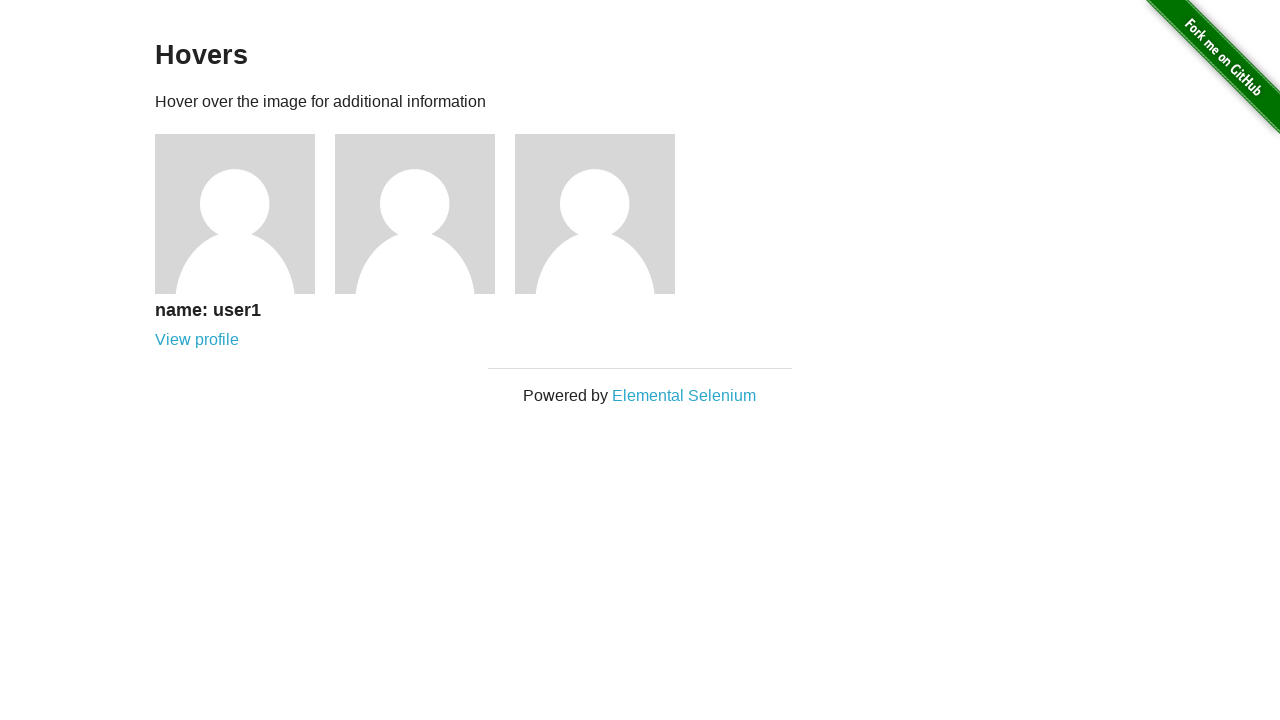

Located the caption element
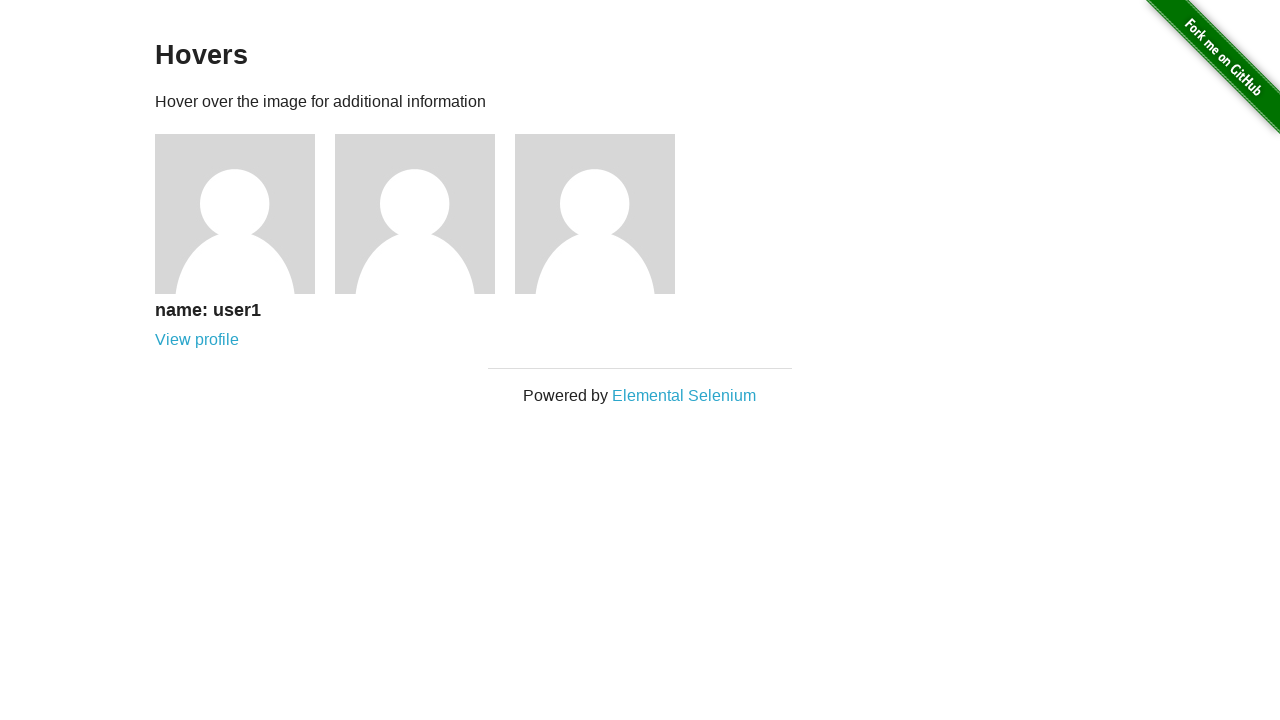

Verified that the caption is visible after hovering
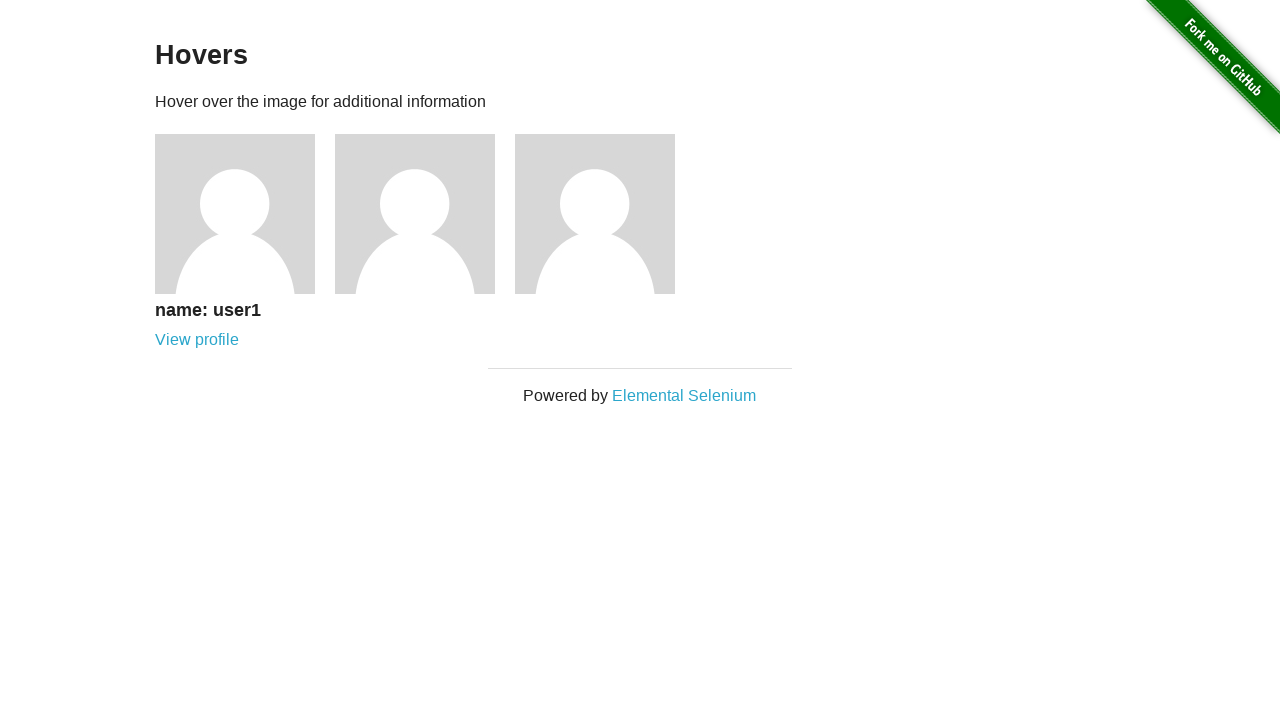

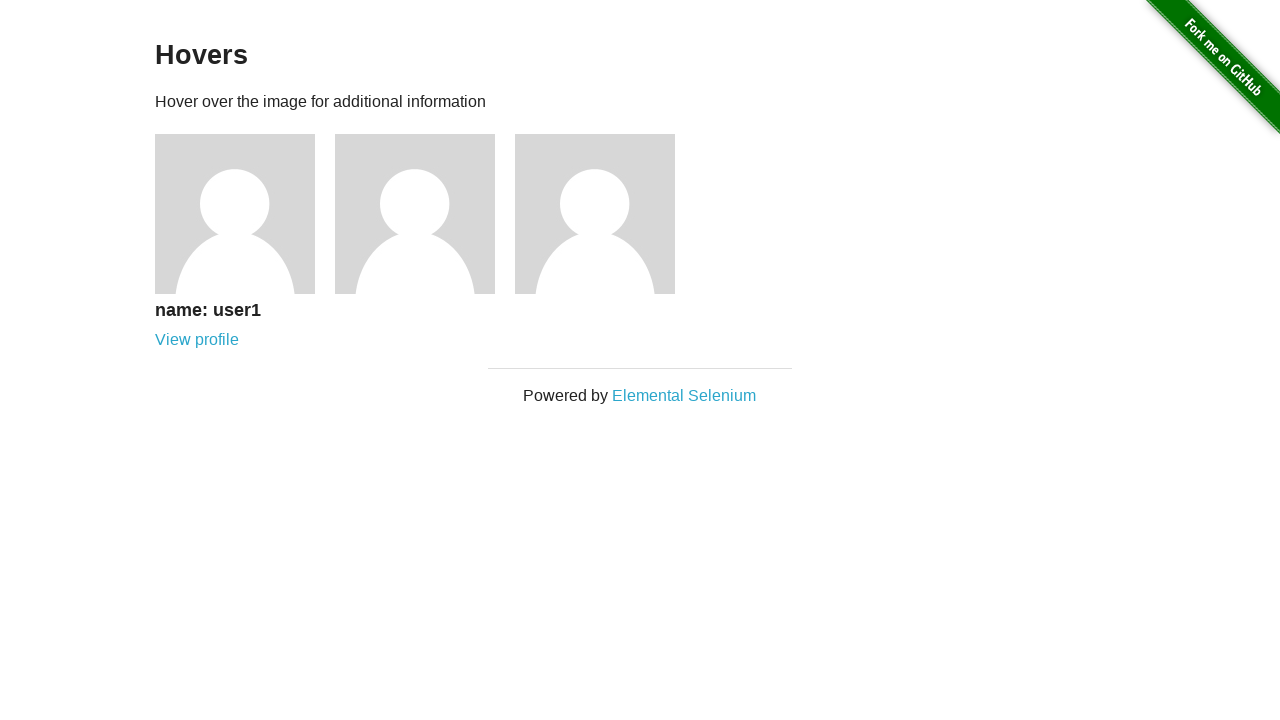